Tests product sorting functionality by selecting different sort options from dropdown and verifying the first product displayed matches the expected sorting order

Starting URL: https://www.saucedemo.com/

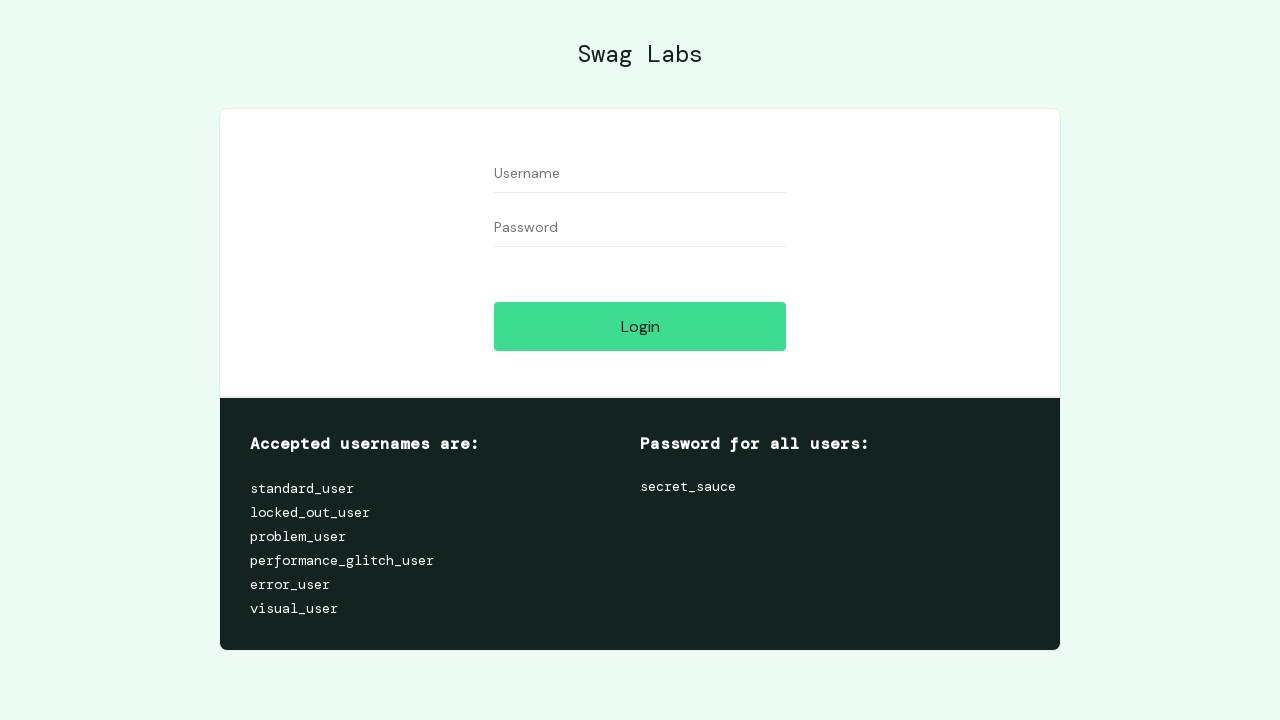

Filled username field with 'standard_user' on #user-name
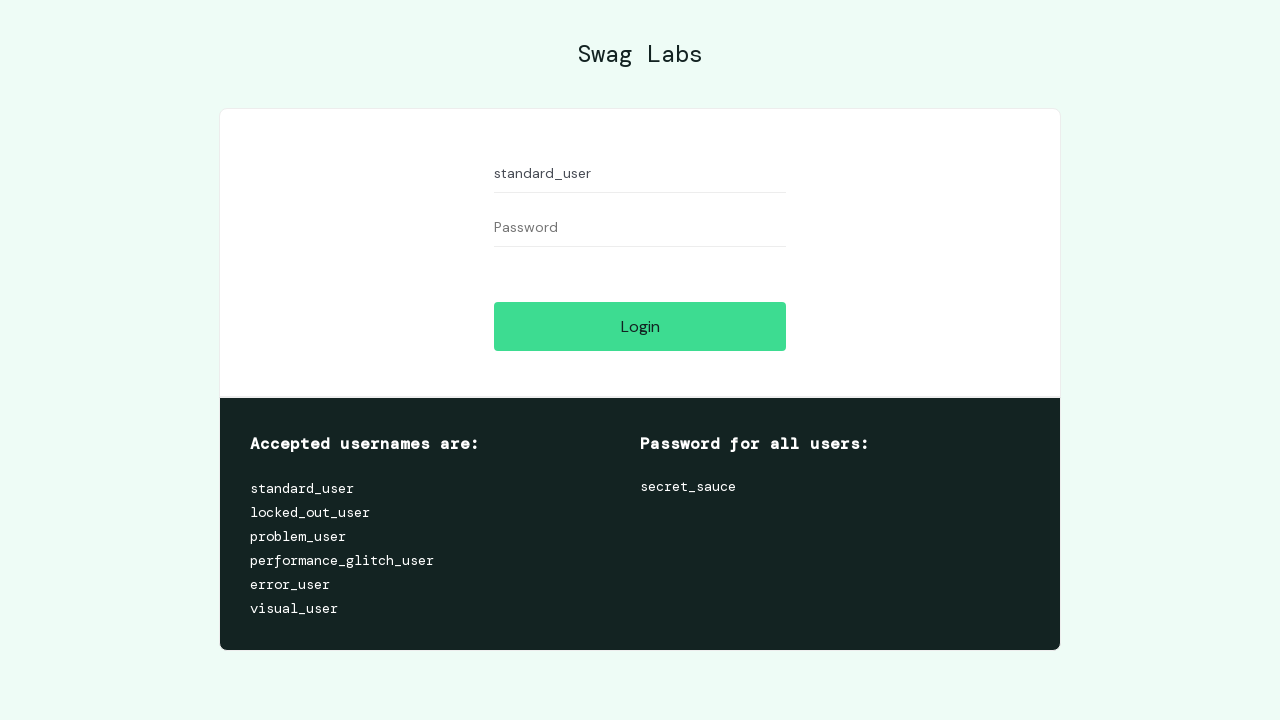

Filled password field with 'secret_sauce' on #password
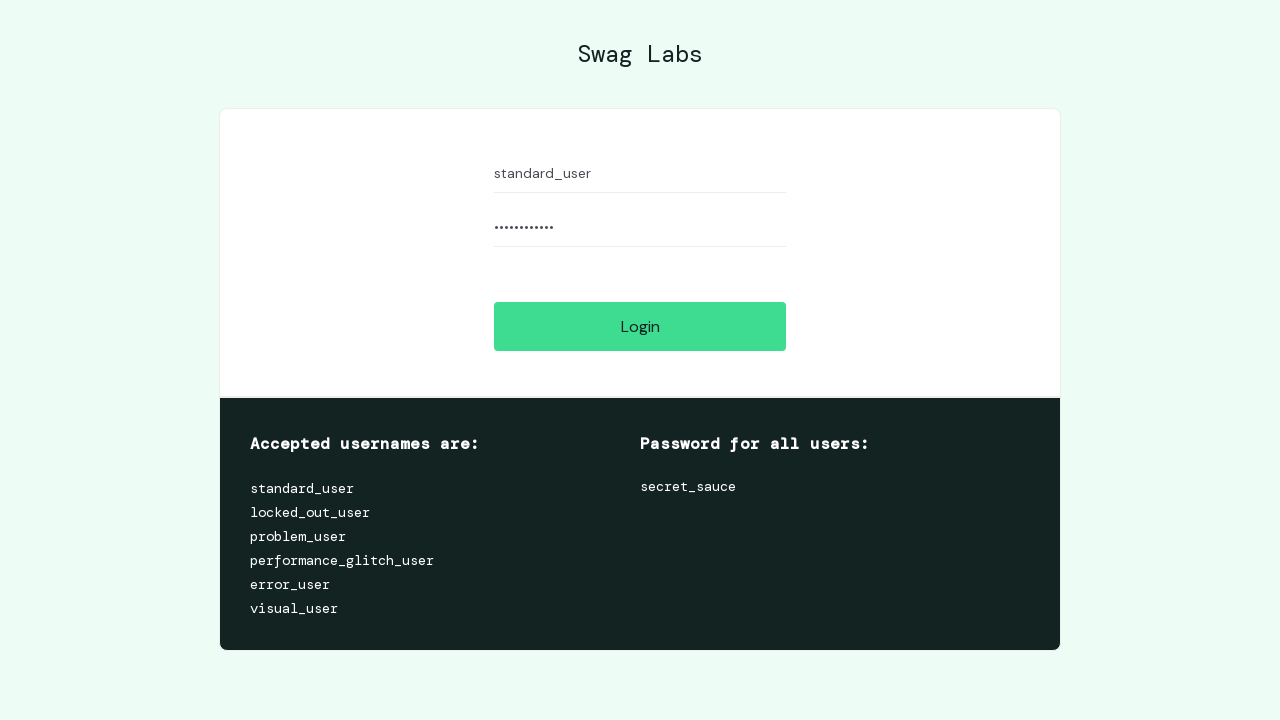

Clicked login button to authenticate at (640, 326) on #login-button
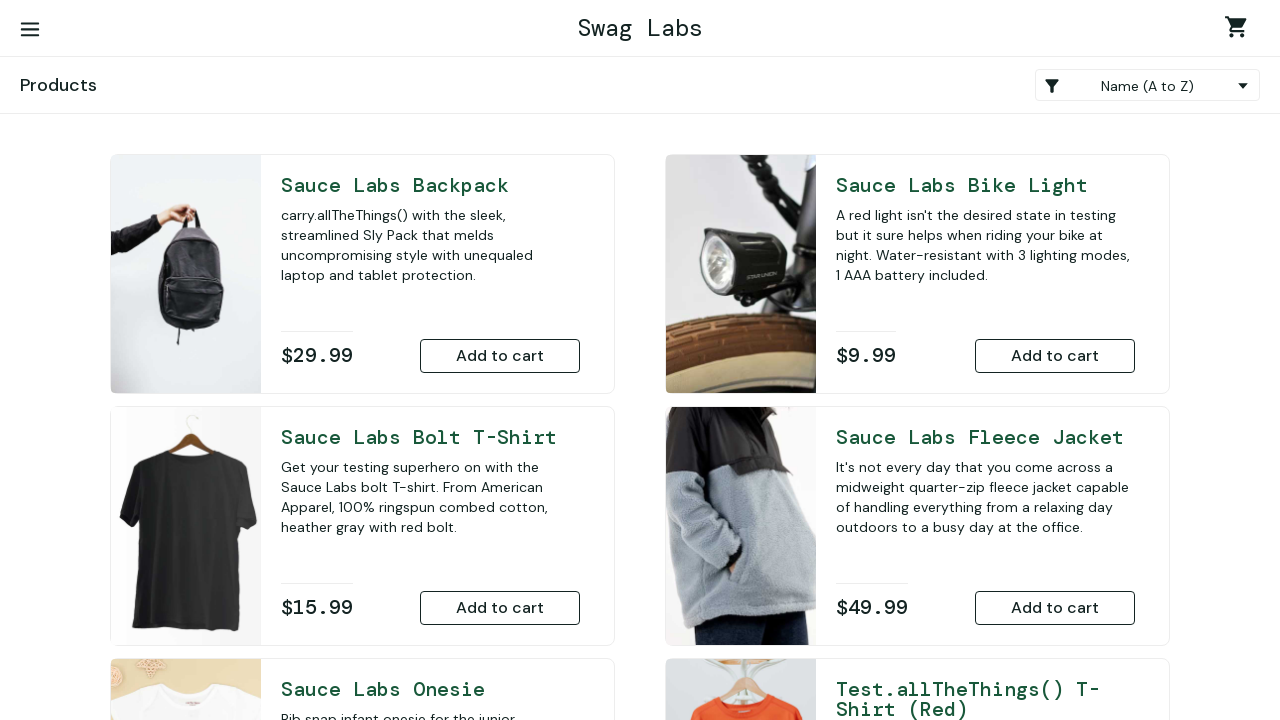

Products page loaded successfully
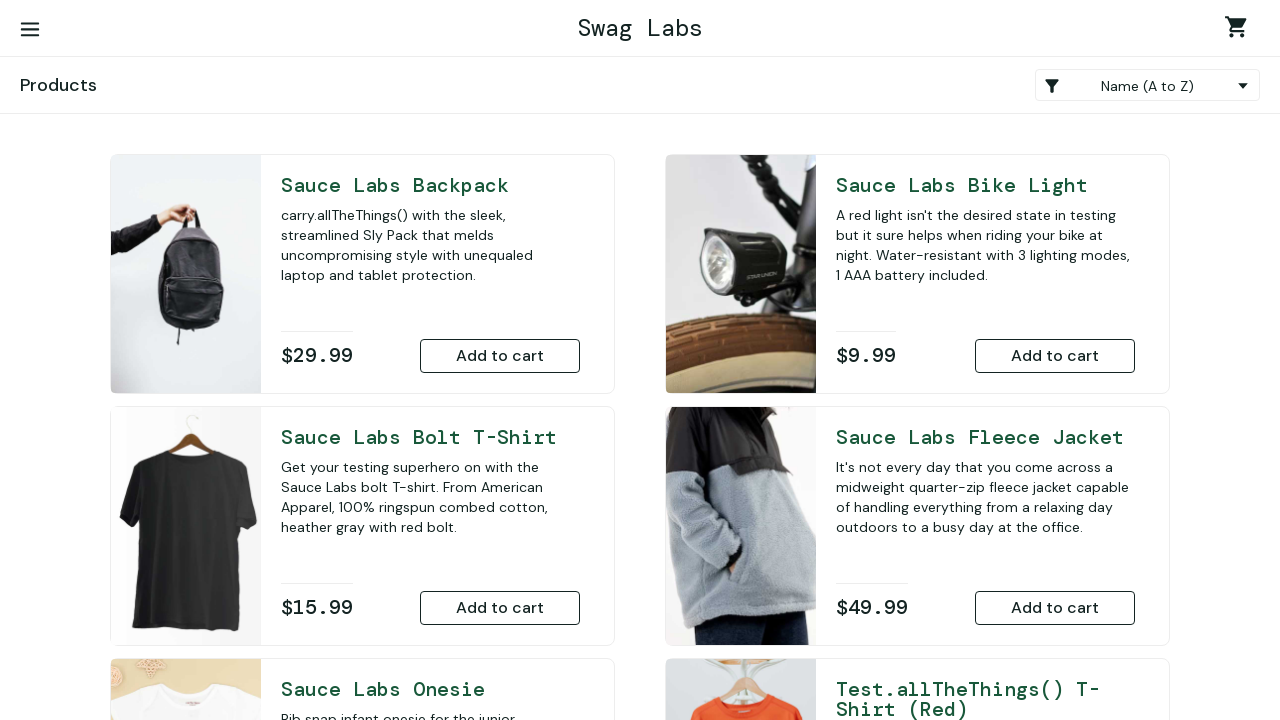

Opened product sort dropdown at (1148, 85) on .product_sort_container
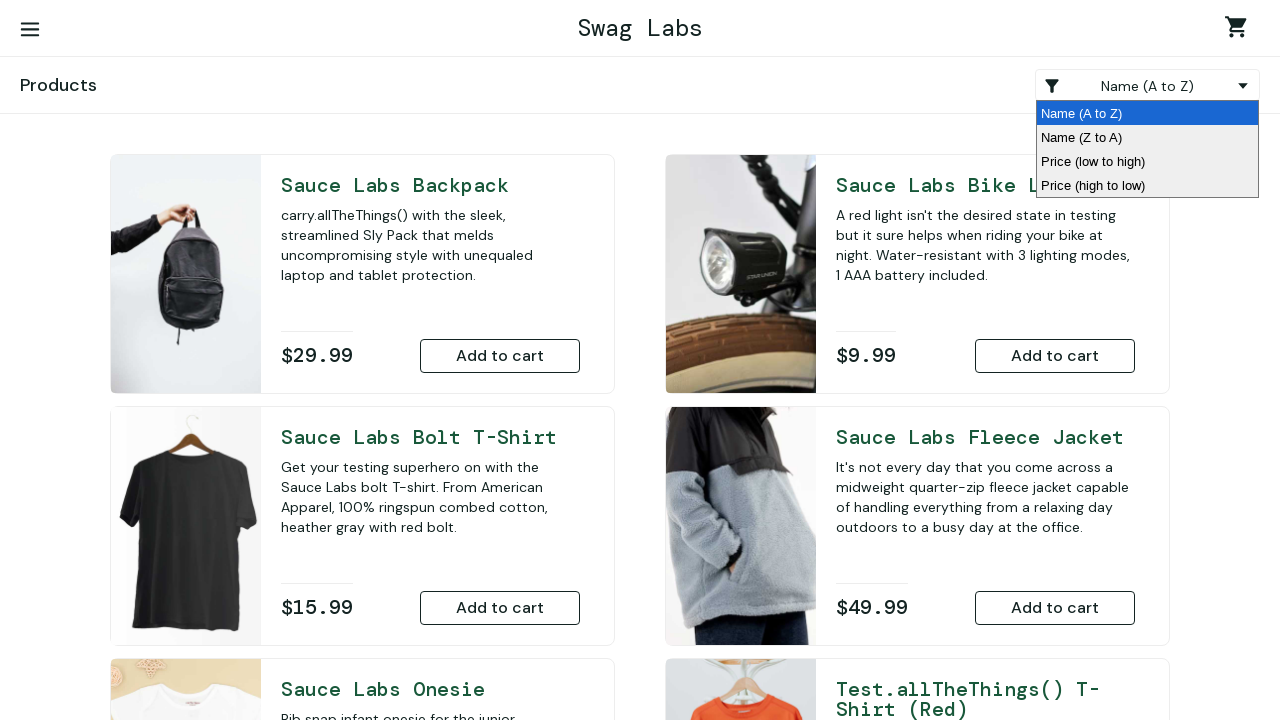

Selected 'Price (low to high)' sorting option from dropdown on .product_sort_container
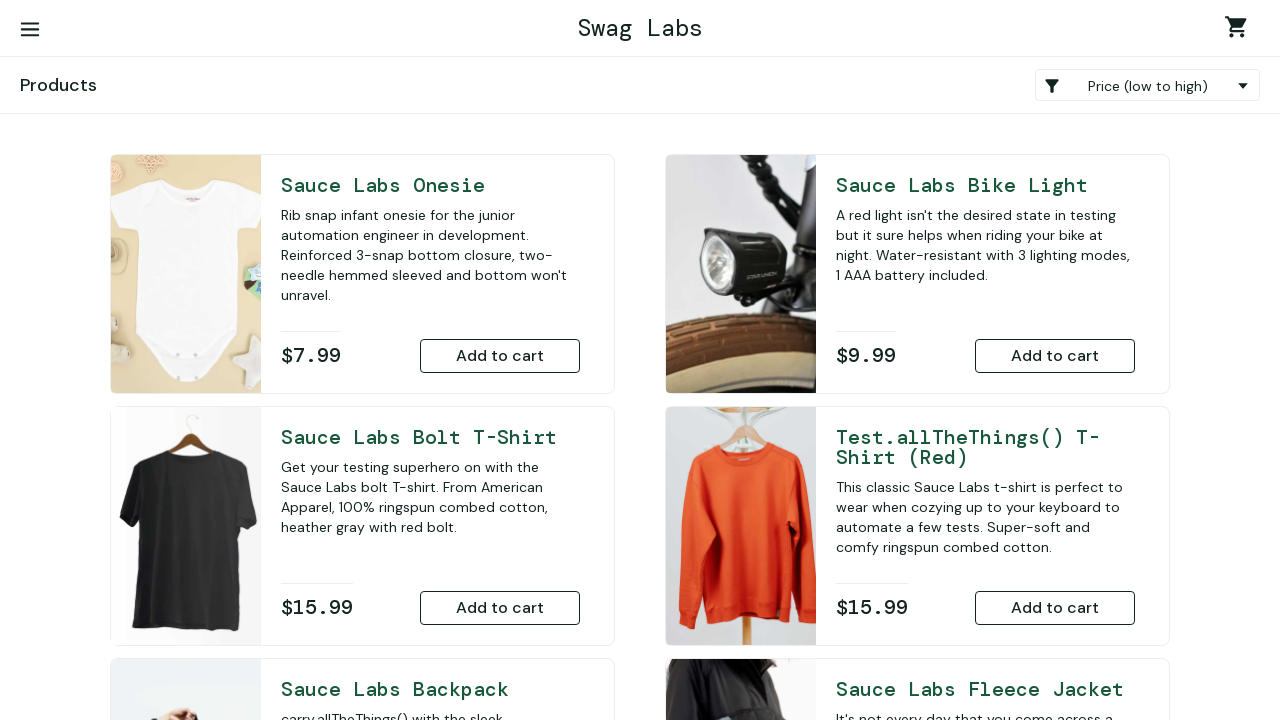

Products re-sorted by price (low to high)
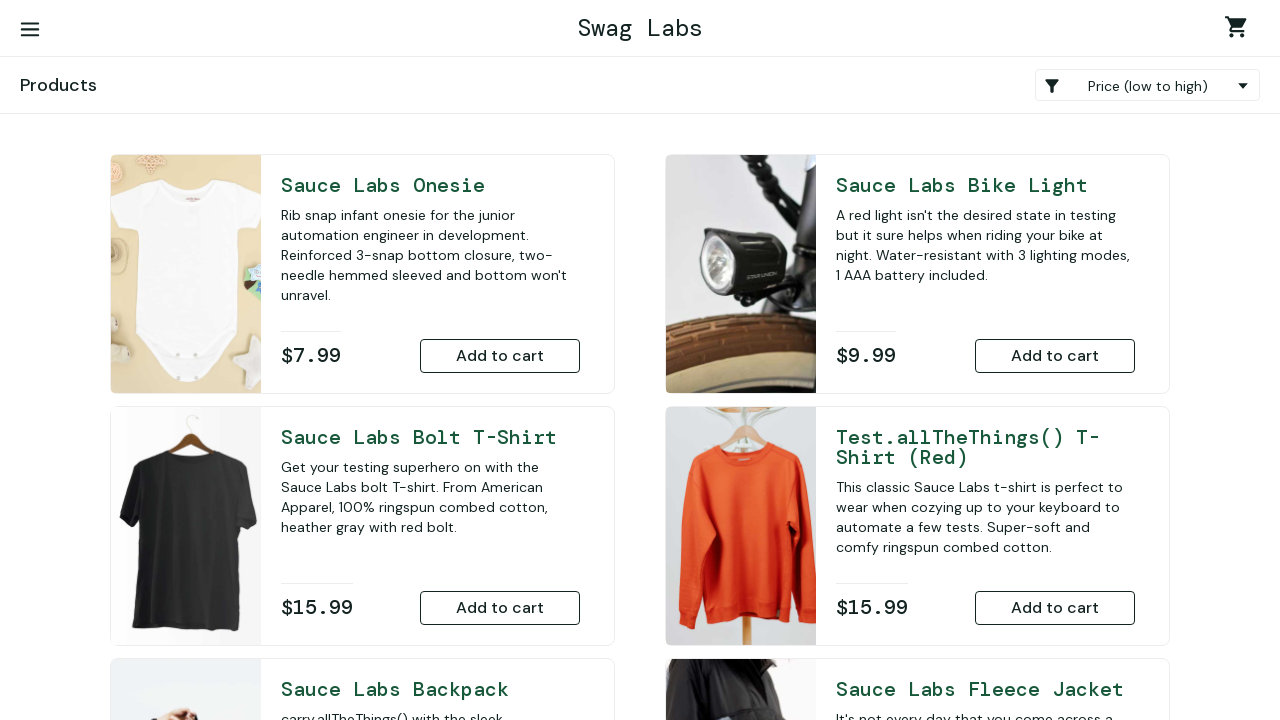

Located first product in sorted list
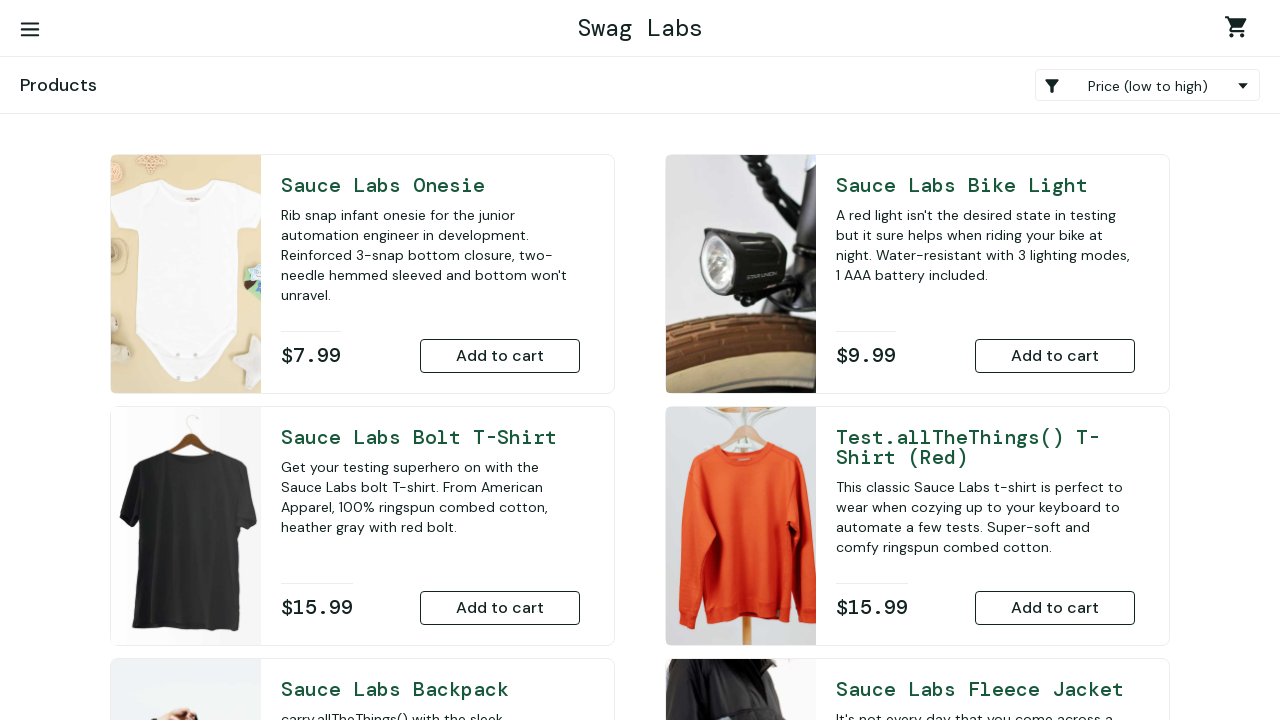

Verified first product is 'Sauce Labs Onesie' matching expected sort order
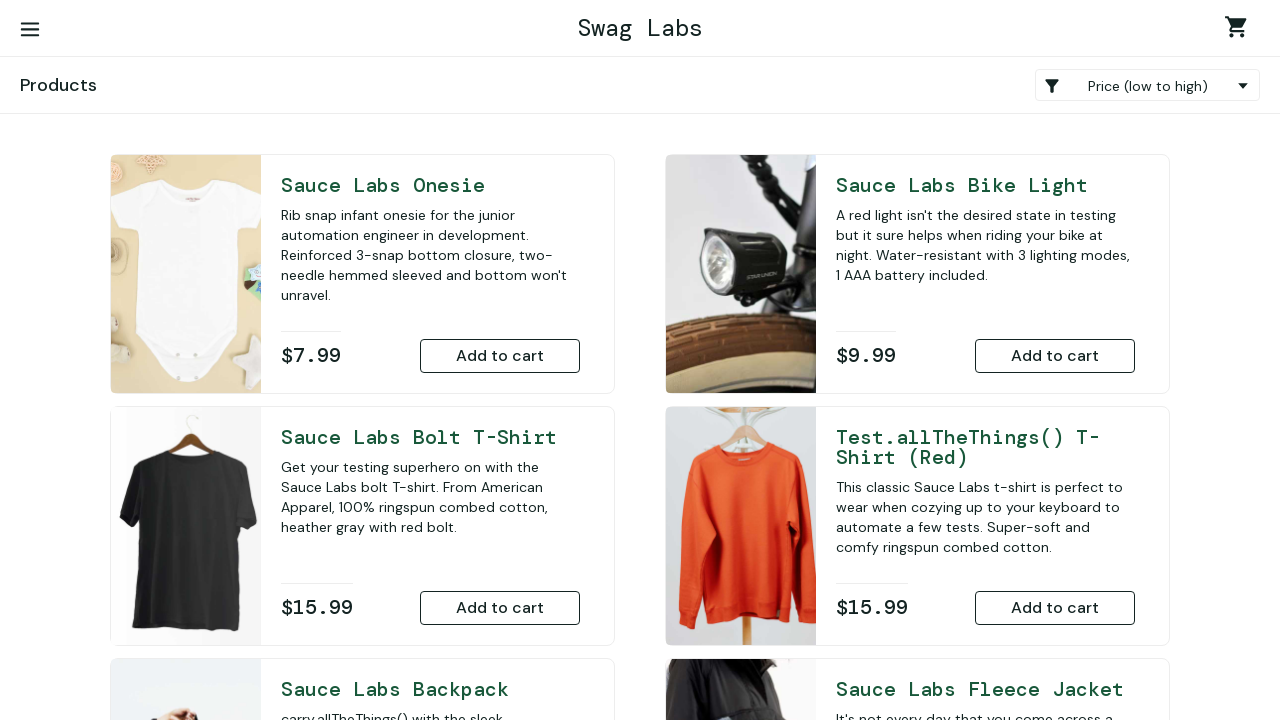

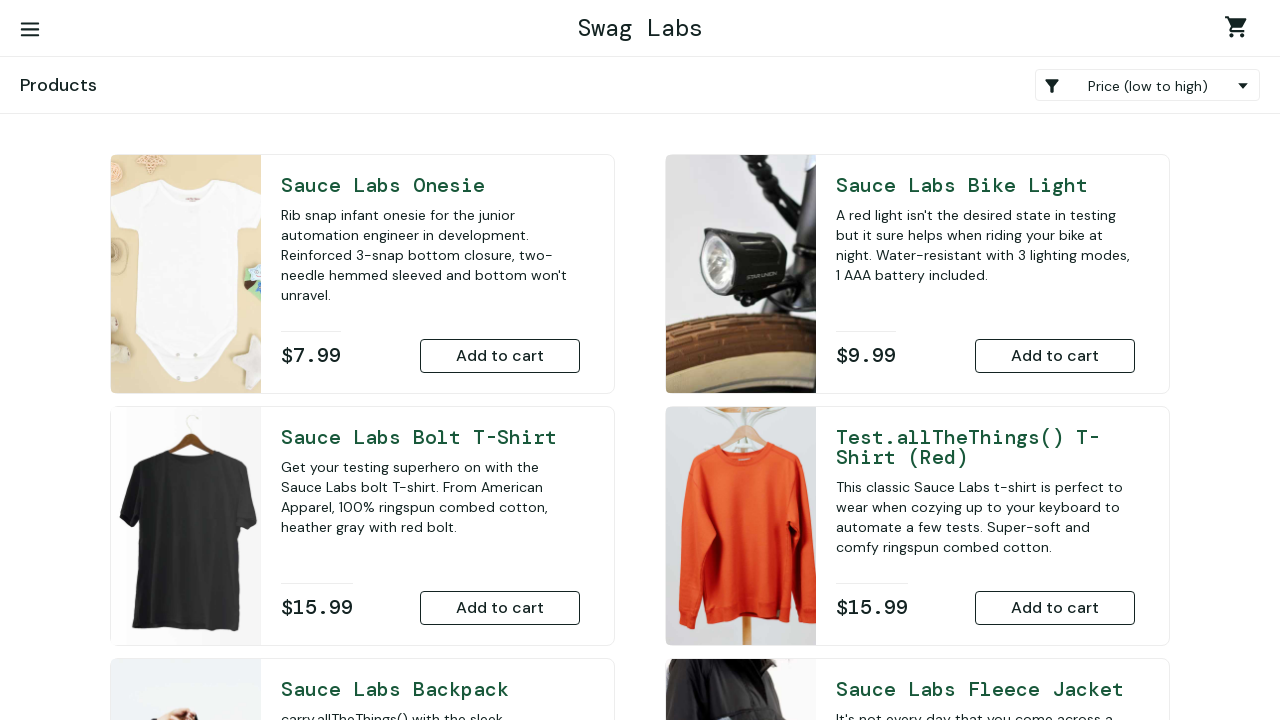